Tests drag and drop functionality by dragging an element and dropping it onto a target element

Starting URL: https://jqueryui.com/resources/demos/droppable/default.html

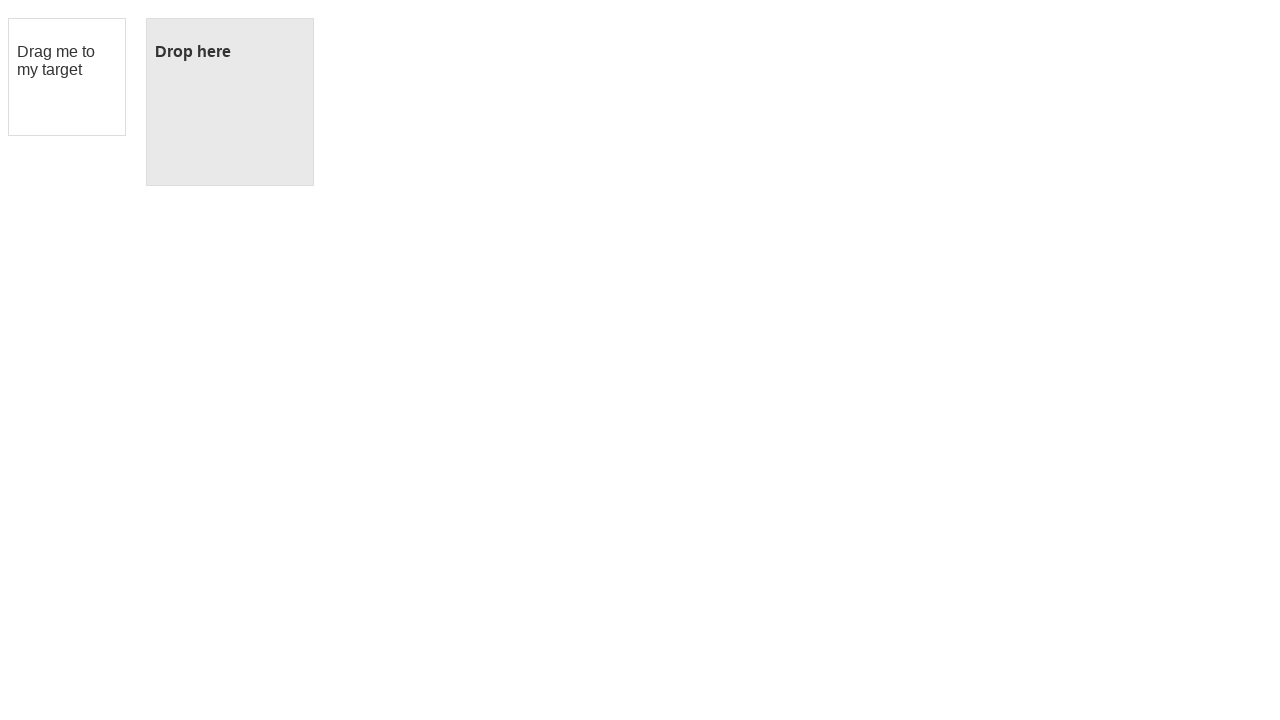

Located draggable element with ID 'draggable'
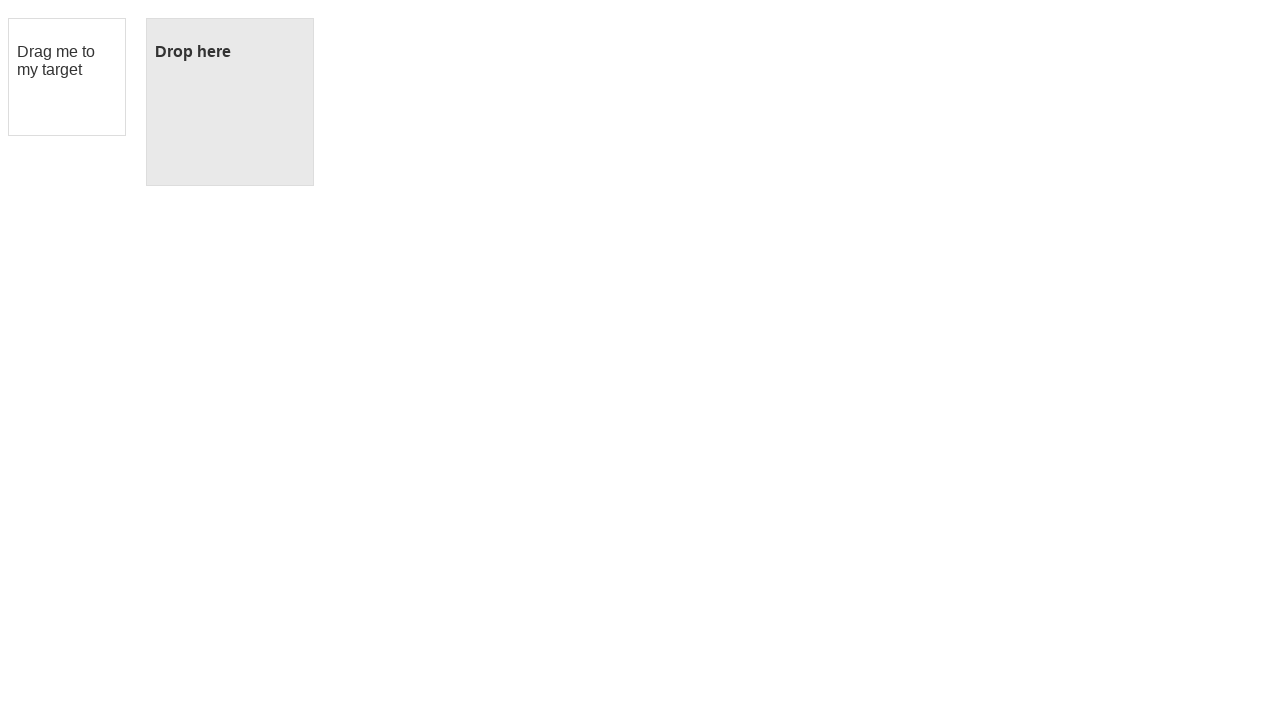

Located droppable target element with ID 'droppable'
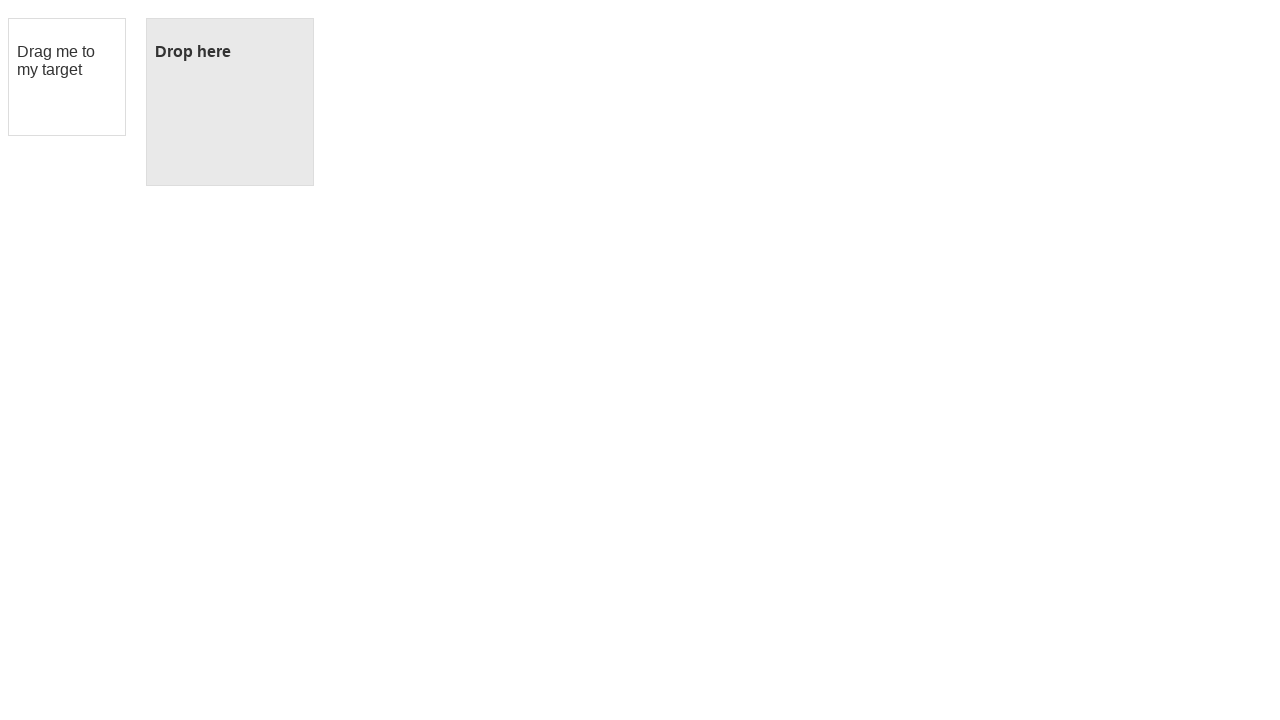

Dragged element onto droppable target - drag and drop completed at (230, 102)
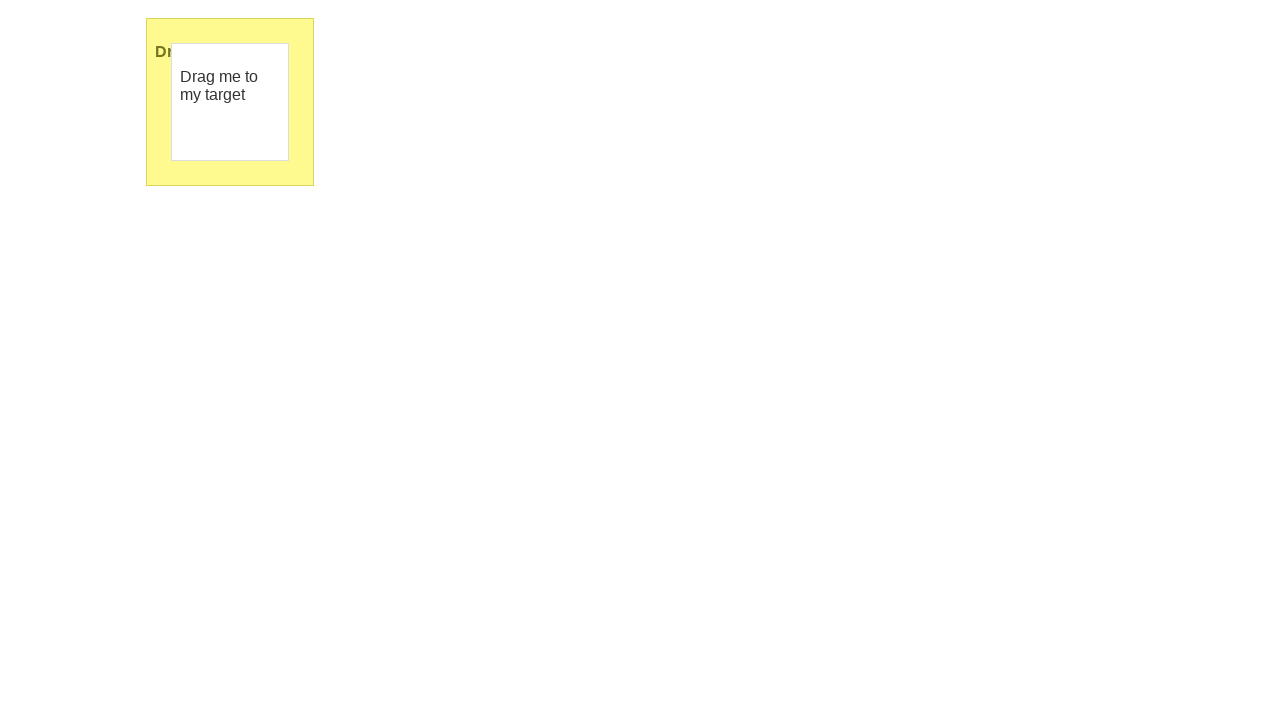

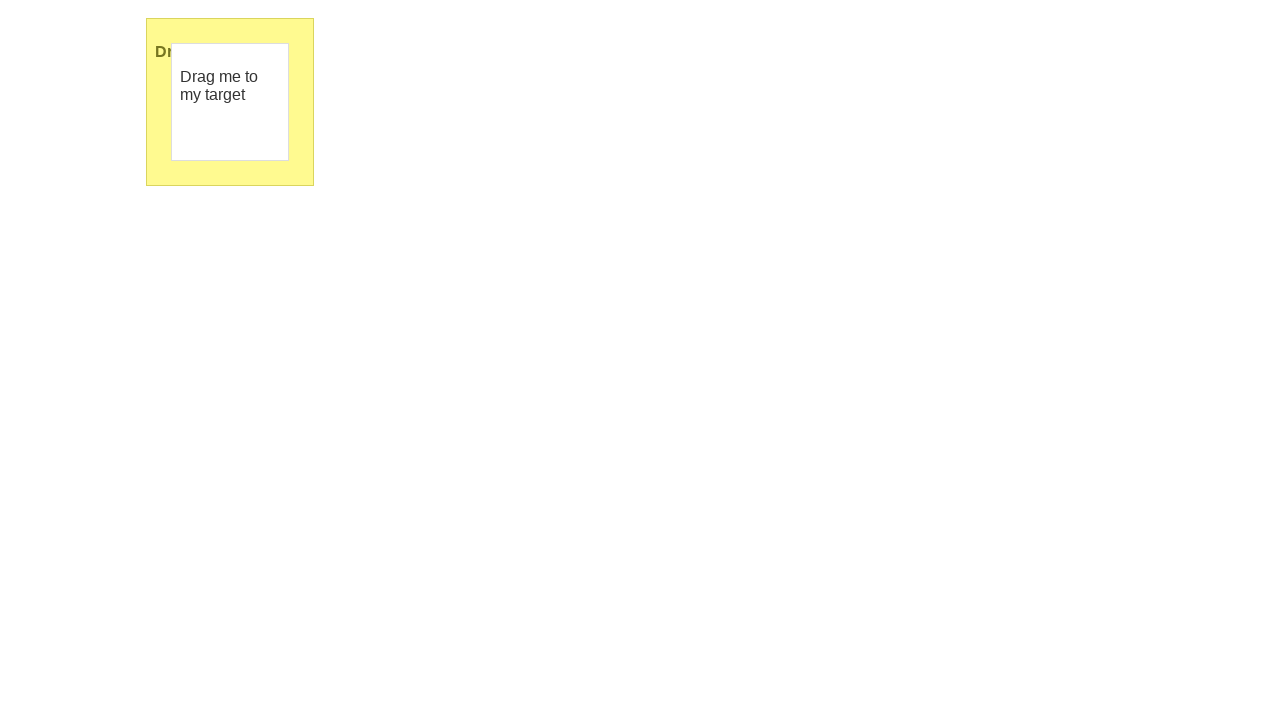